Tests filtering to display only active (incomplete) items by clicking the Active filter link.

Starting URL: https://demo.playwright.dev/todomvc

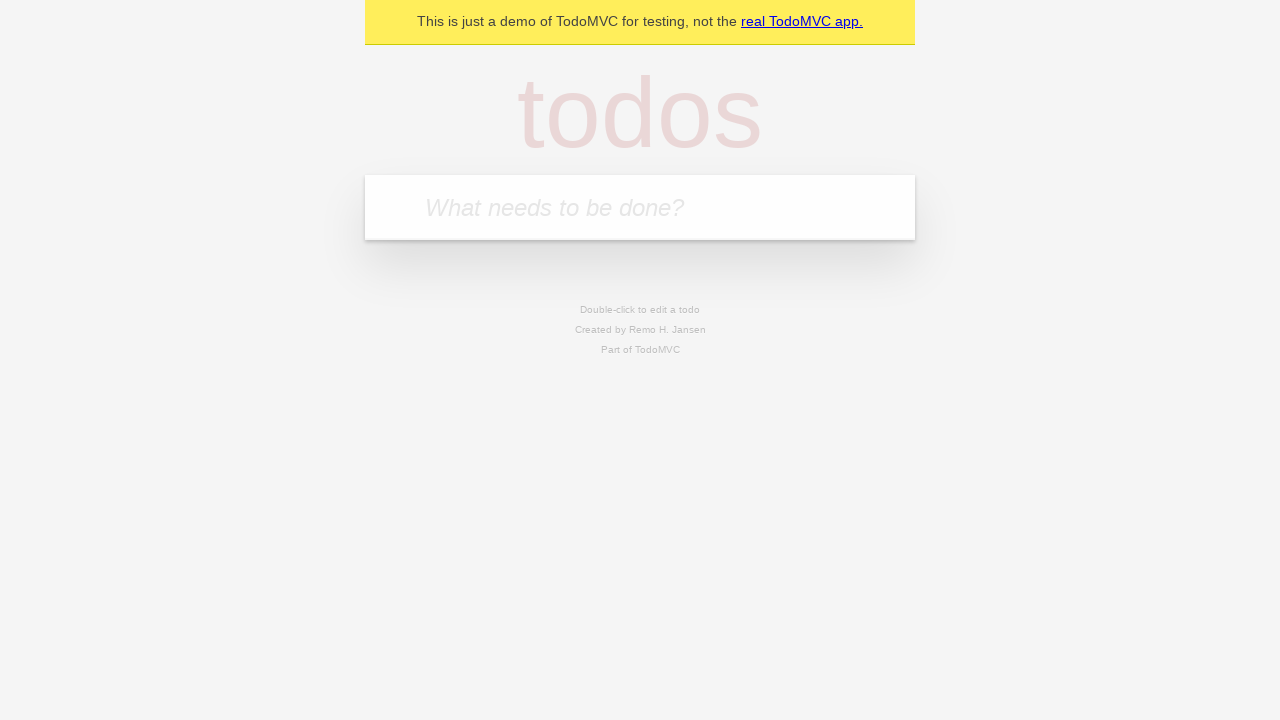

Filled todo input with 'buy some cheese' on internal:attr=[placeholder="What needs to be done?"i]
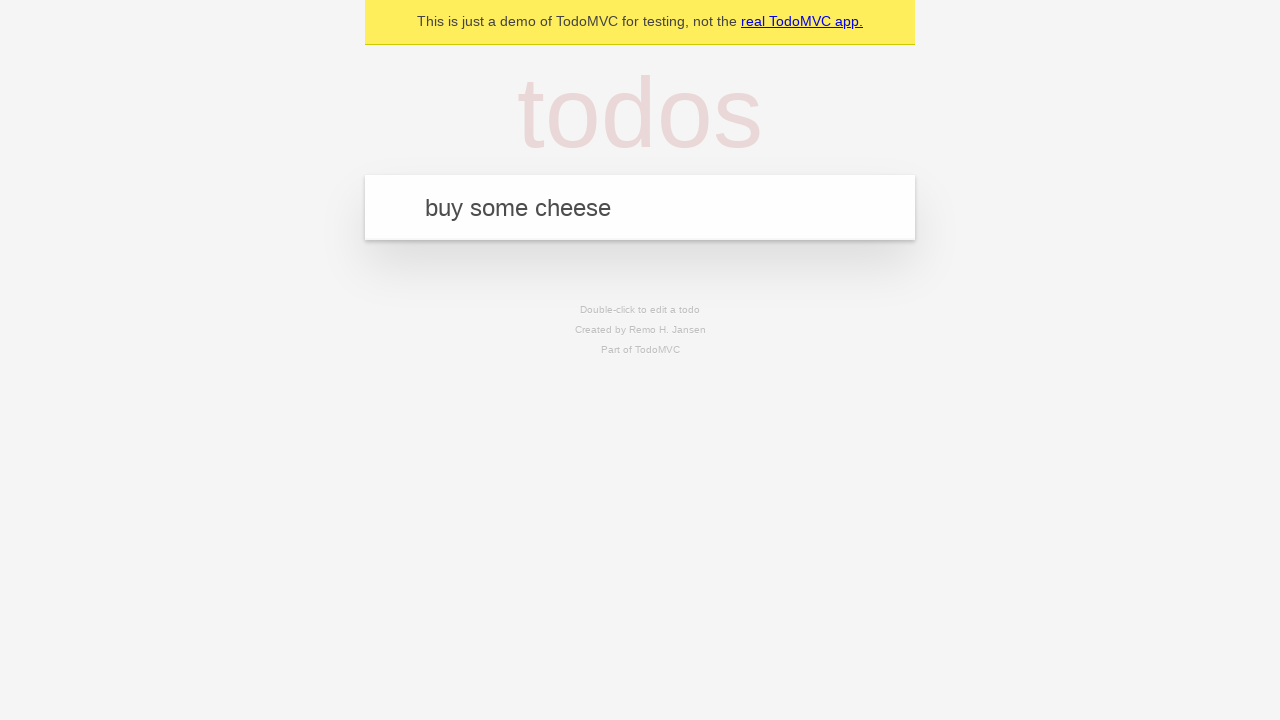

Pressed Enter to add todo 'buy some cheese' on internal:attr=[placeholder="What needs to be done?"i]
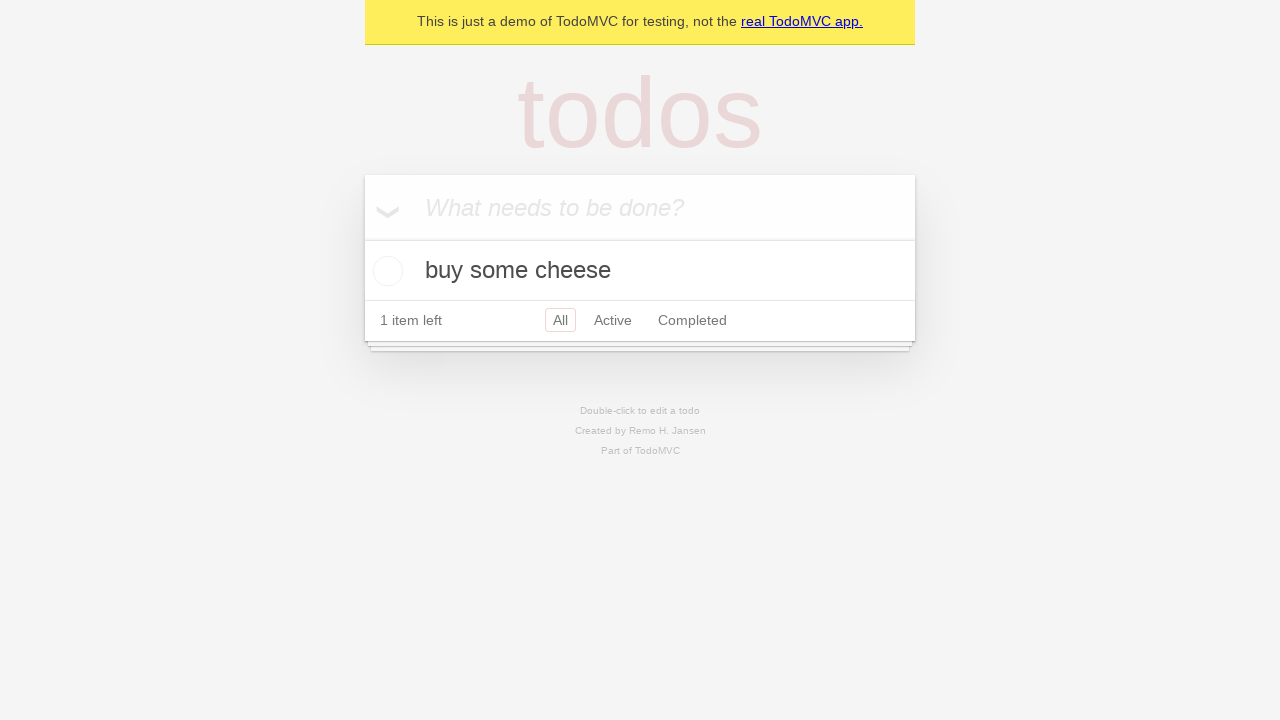

Filled todo input with 'feed the cat' on internal:attr=[placeholder="What needs to be done?"i]
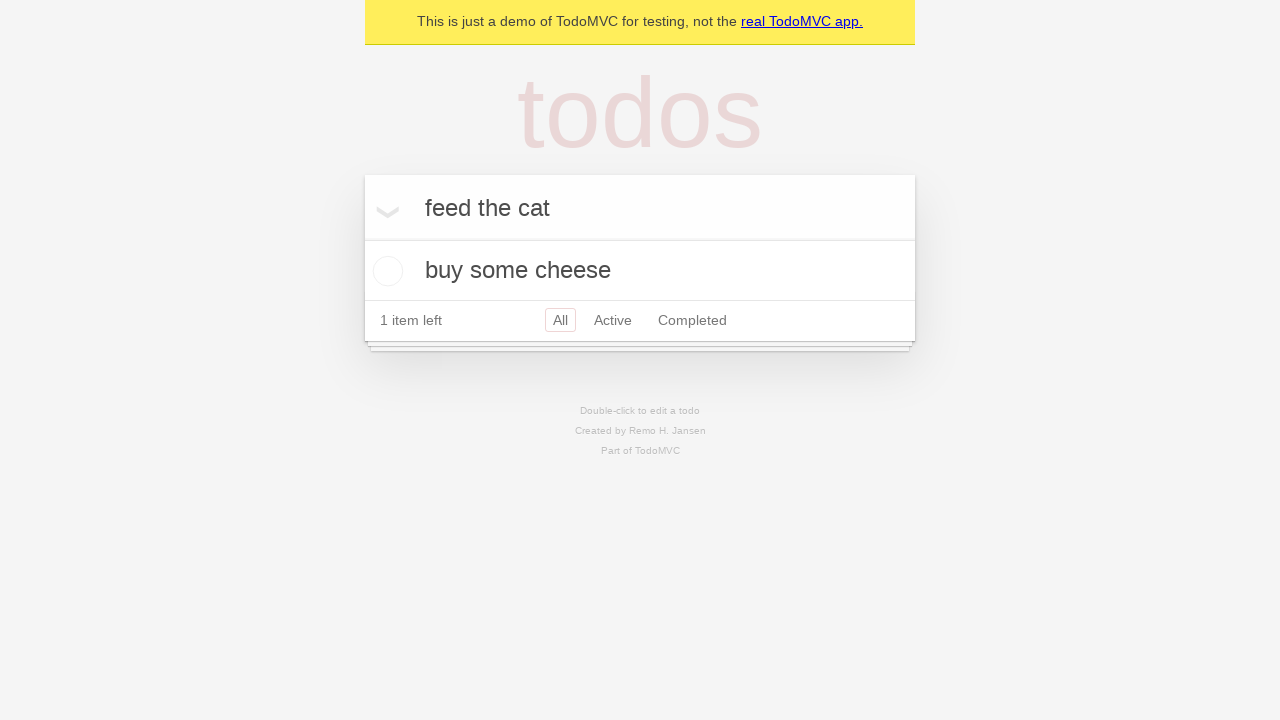

Pressed Enter to add todo 'feed the cat' on internal:attr=[placeholder="What needs to be done?"i]
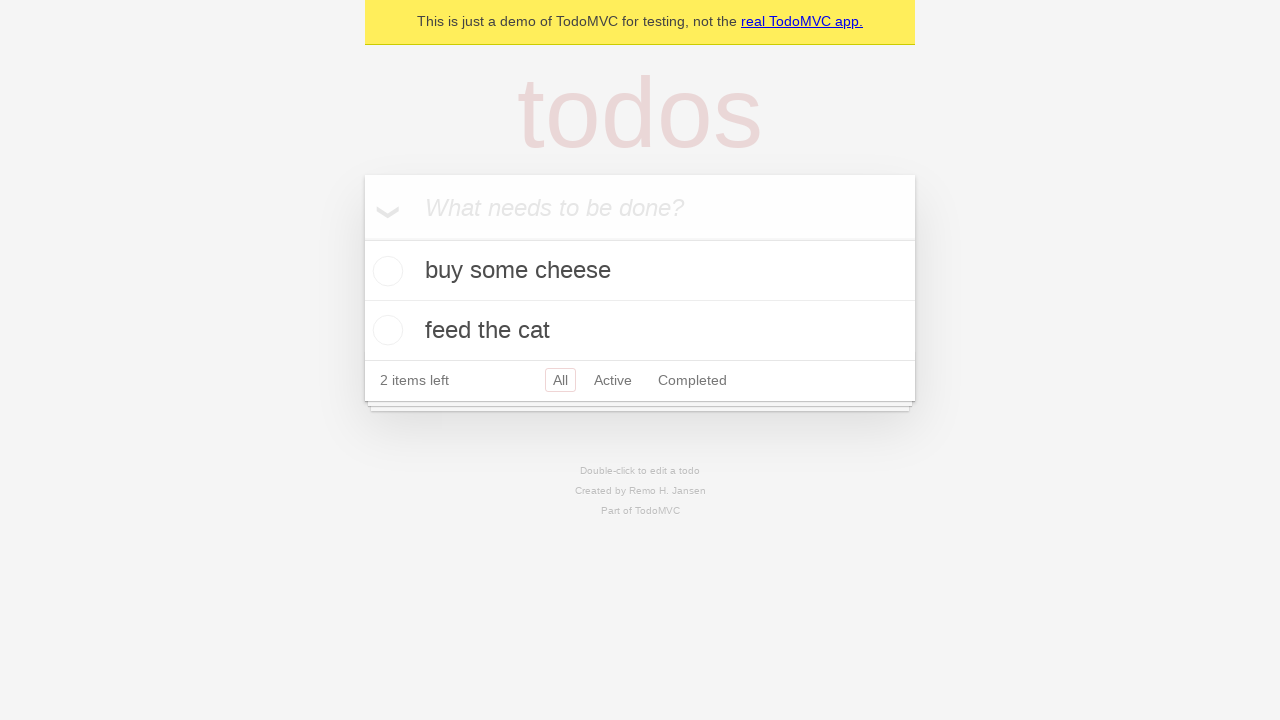

Filled todo input with 'book a doctors appointment' on internal:attr=[placeholder="What needs to be done?"i]
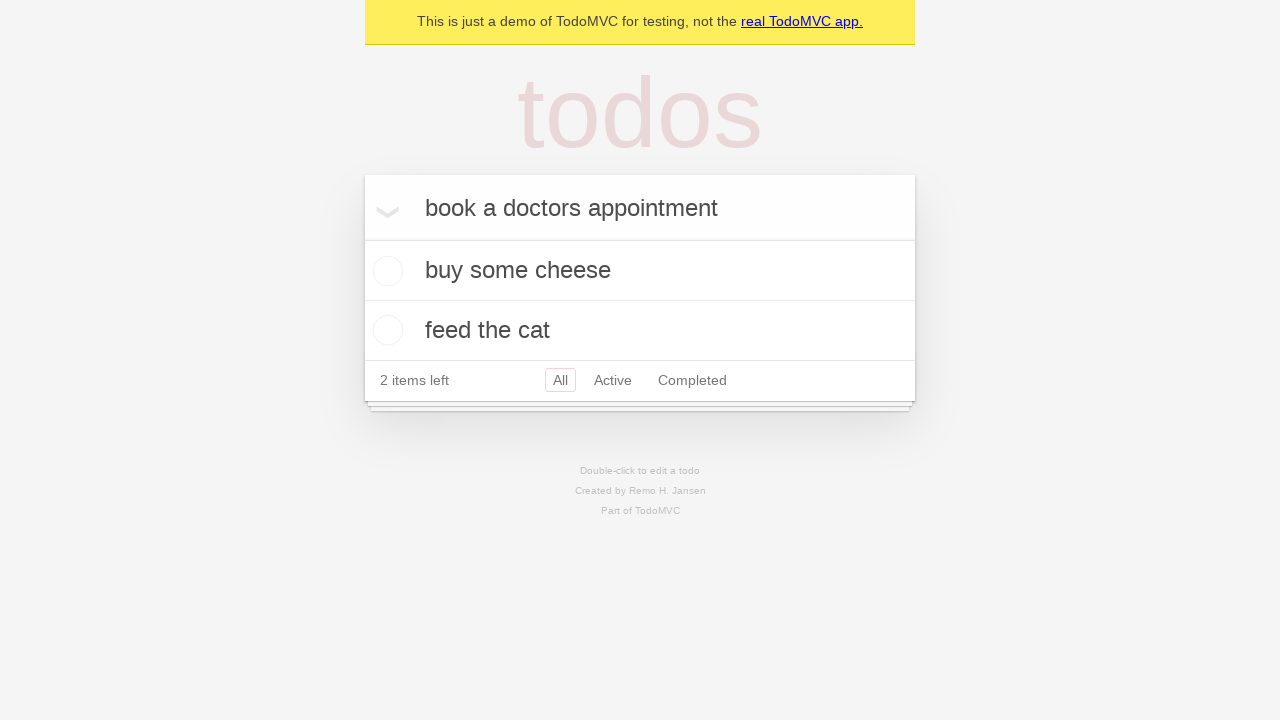

Pressed Enter to add todo 'book a doctors appointment' on internal:attr=[placeholder="What needs to be done?"i]
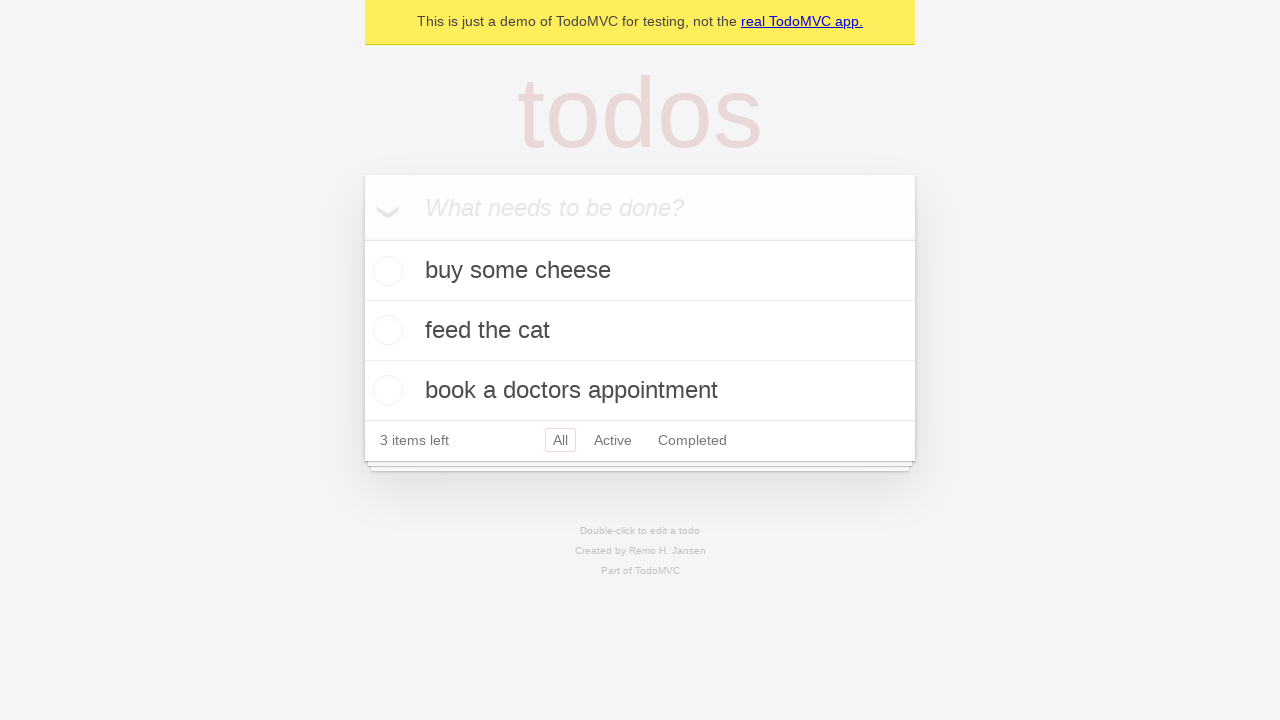

Checked the second todo item to mark it as complete at (385, 330) on internal:testid=[data-testid="todo-item"s] >> nth=1 >> internal:role=checkbox
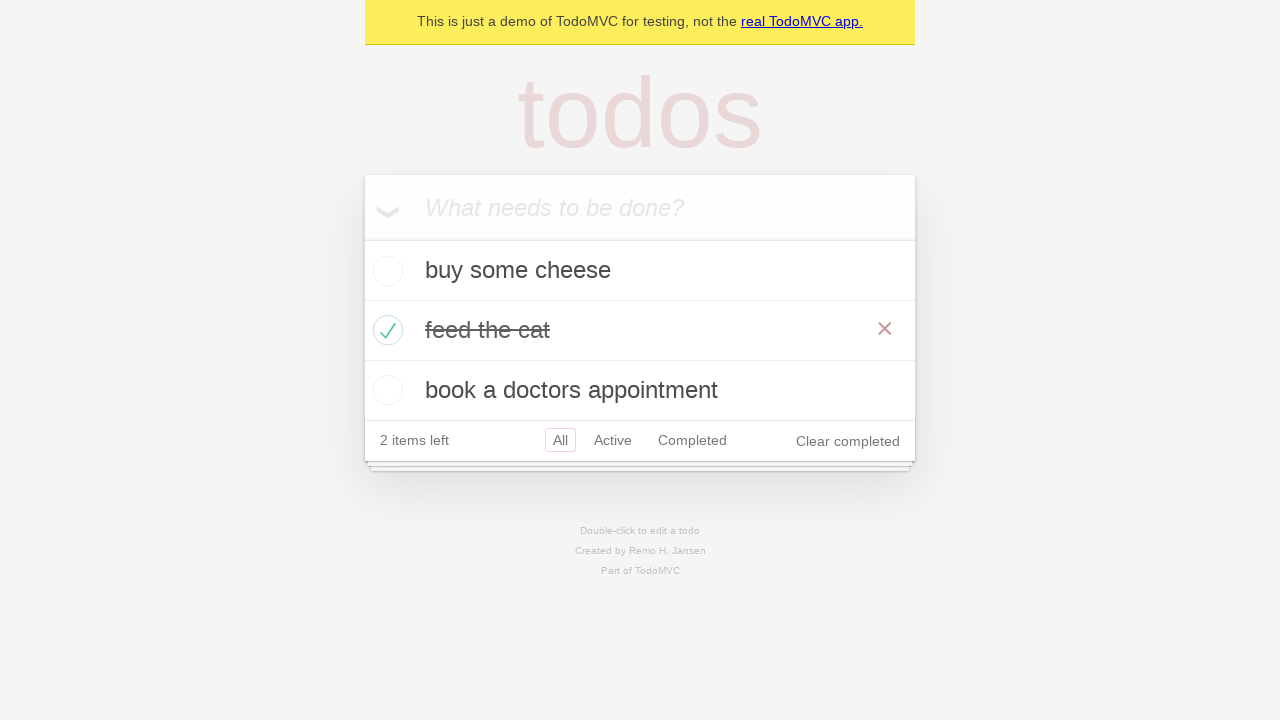

Clicked Active filter link to display only incomplete items at (613, 440) on internal:role=link[name="Active"i]
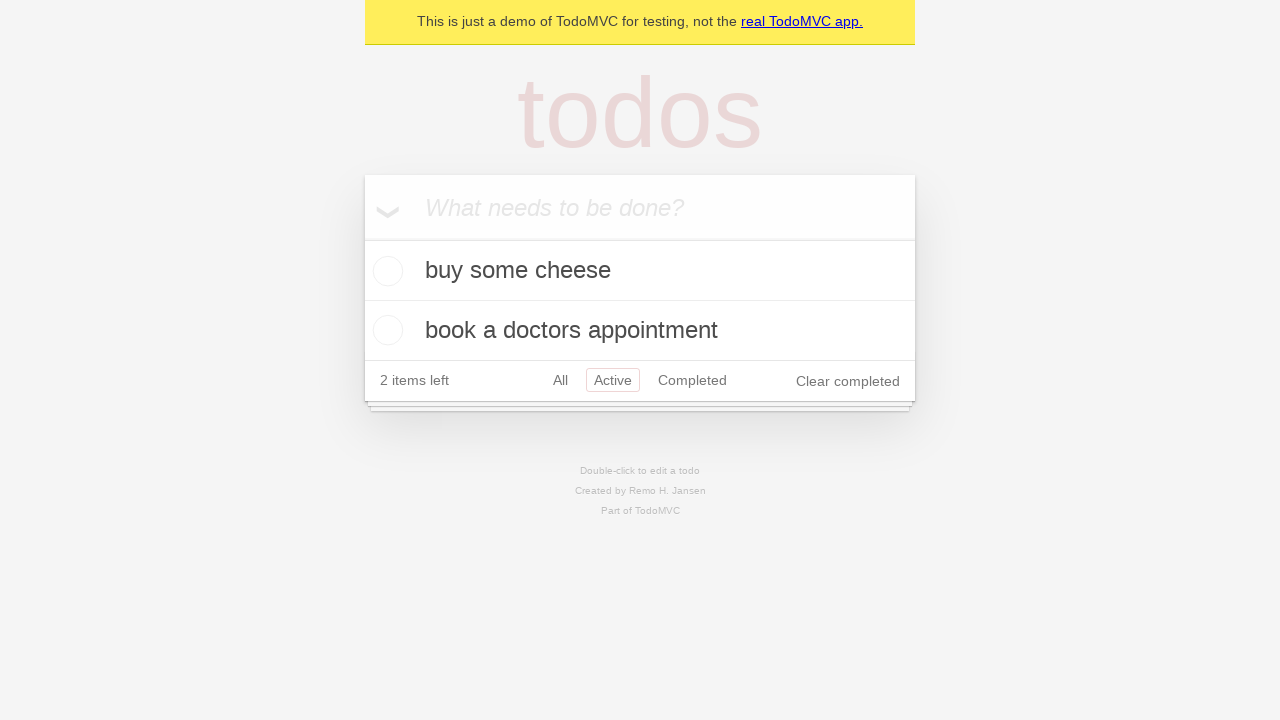

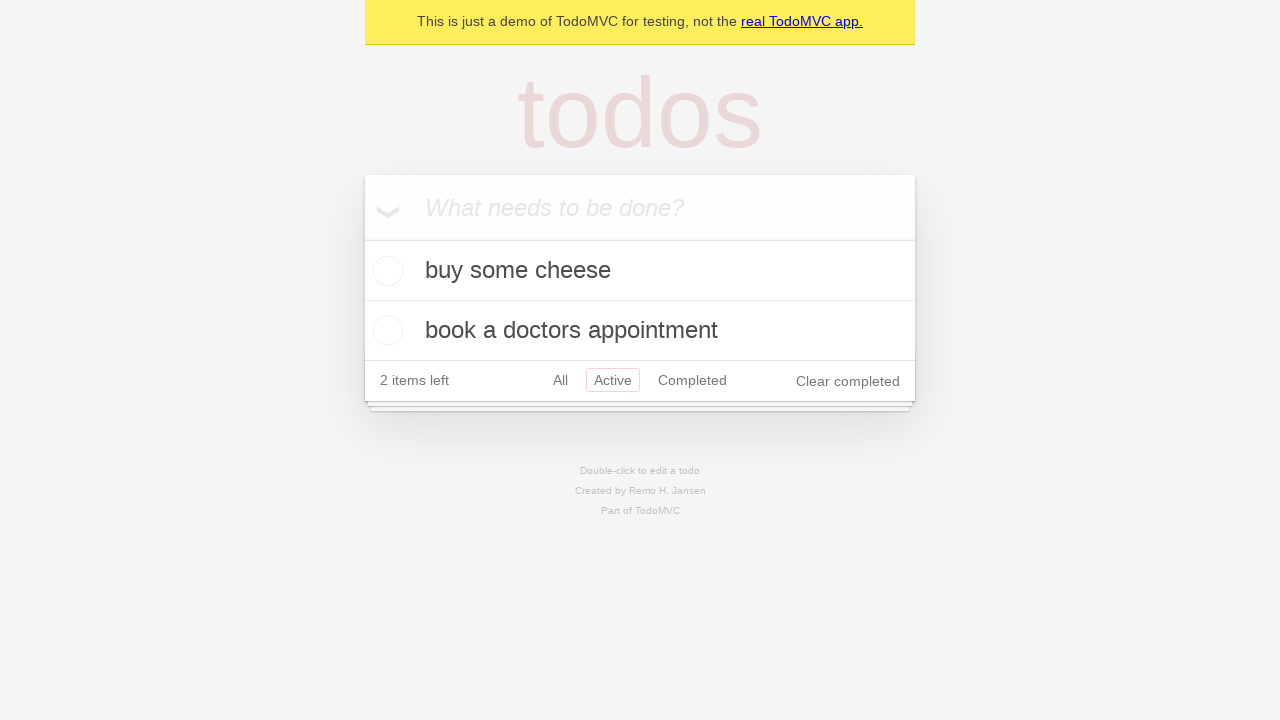